Tests the add/remove elements functionality by clicking the "Add Element" button 5 times to create delete buttons, then verifies the delete buttons were created.

Starting URL: https://the-internet.herokuapp.com/add_remove_elements/

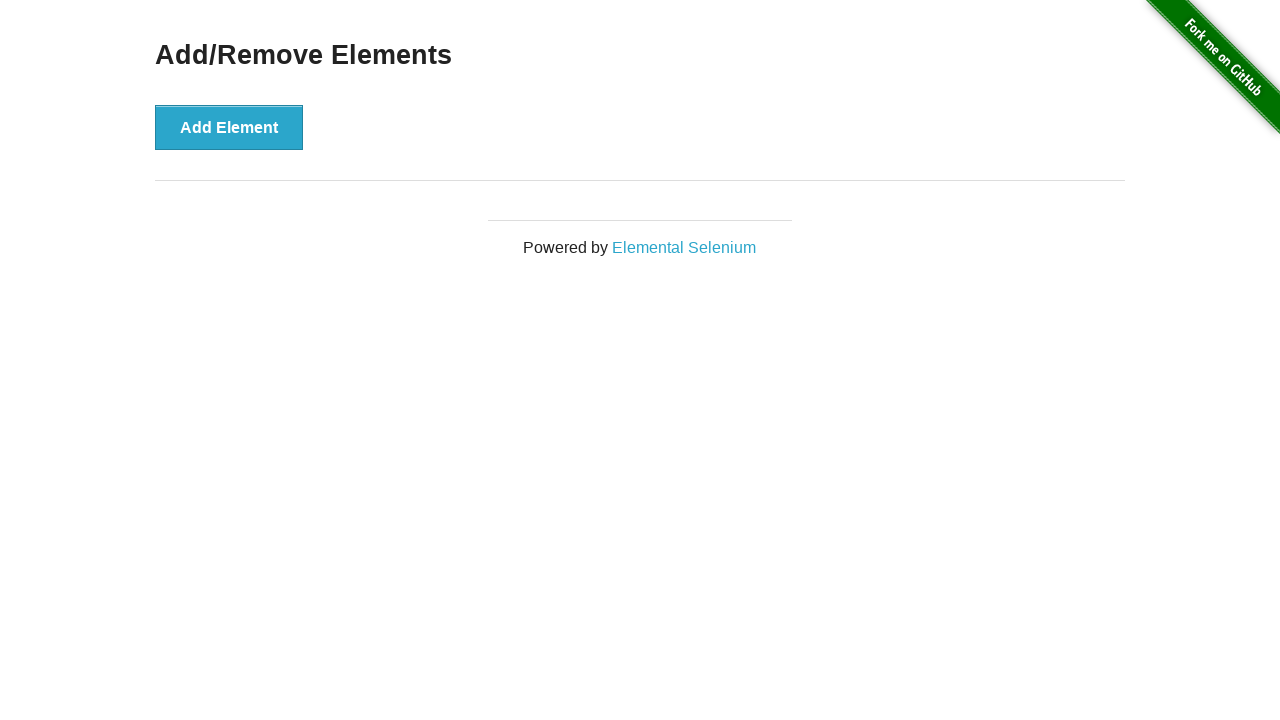

Navigated to add/remove elements page
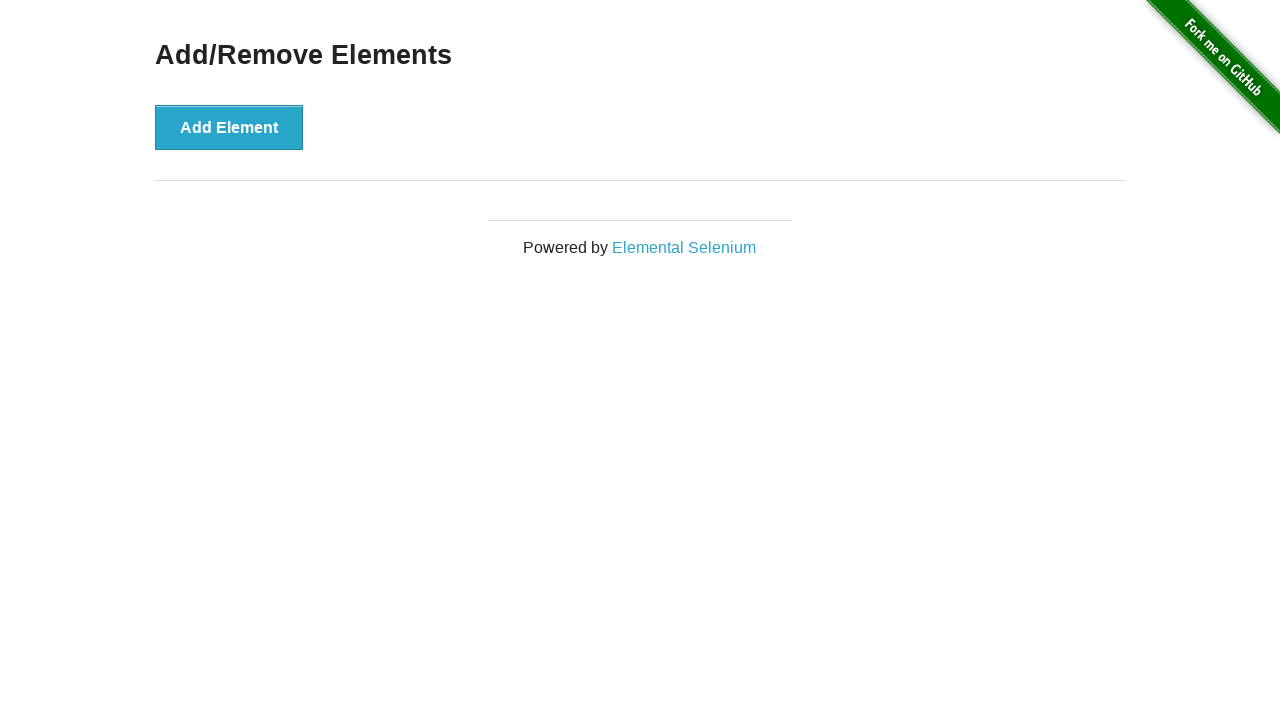

Clicked 'Add Element' button at (229, 127) on xpath=//button[text()="Add Element"]
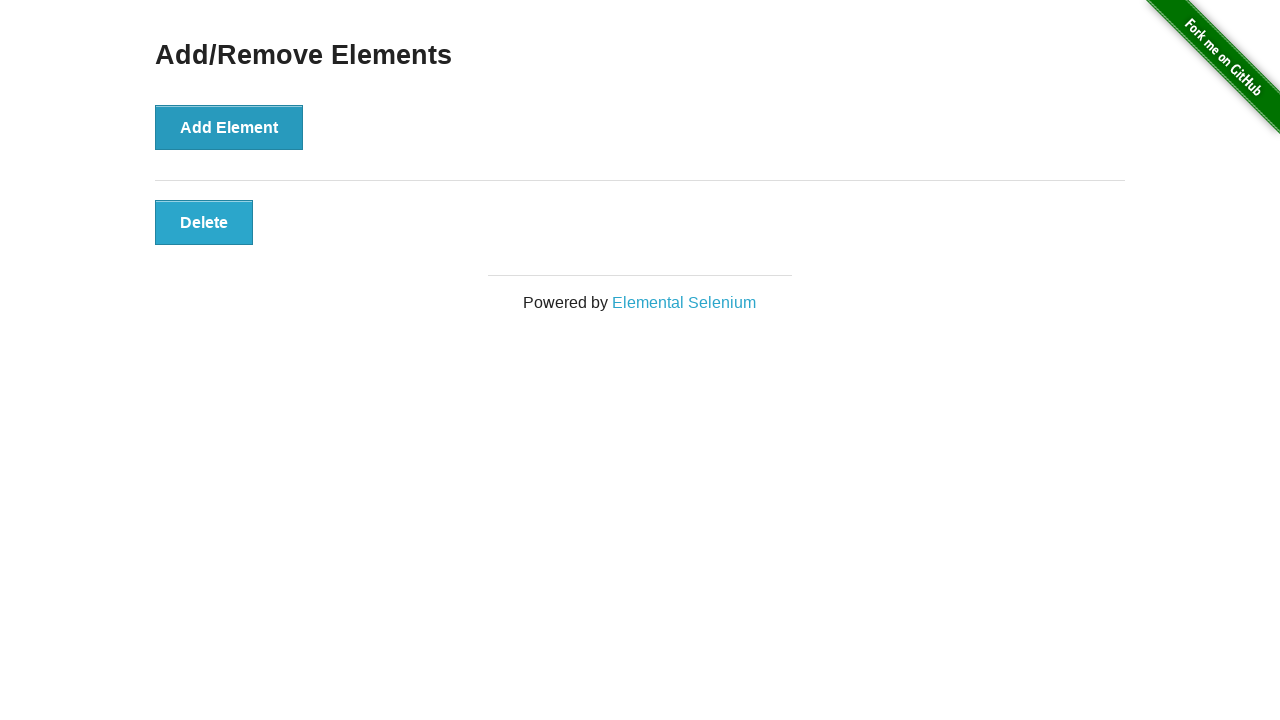

Clicked 'Add Element' button at (229, 127) on xpath=//button[text()="Add Element"]
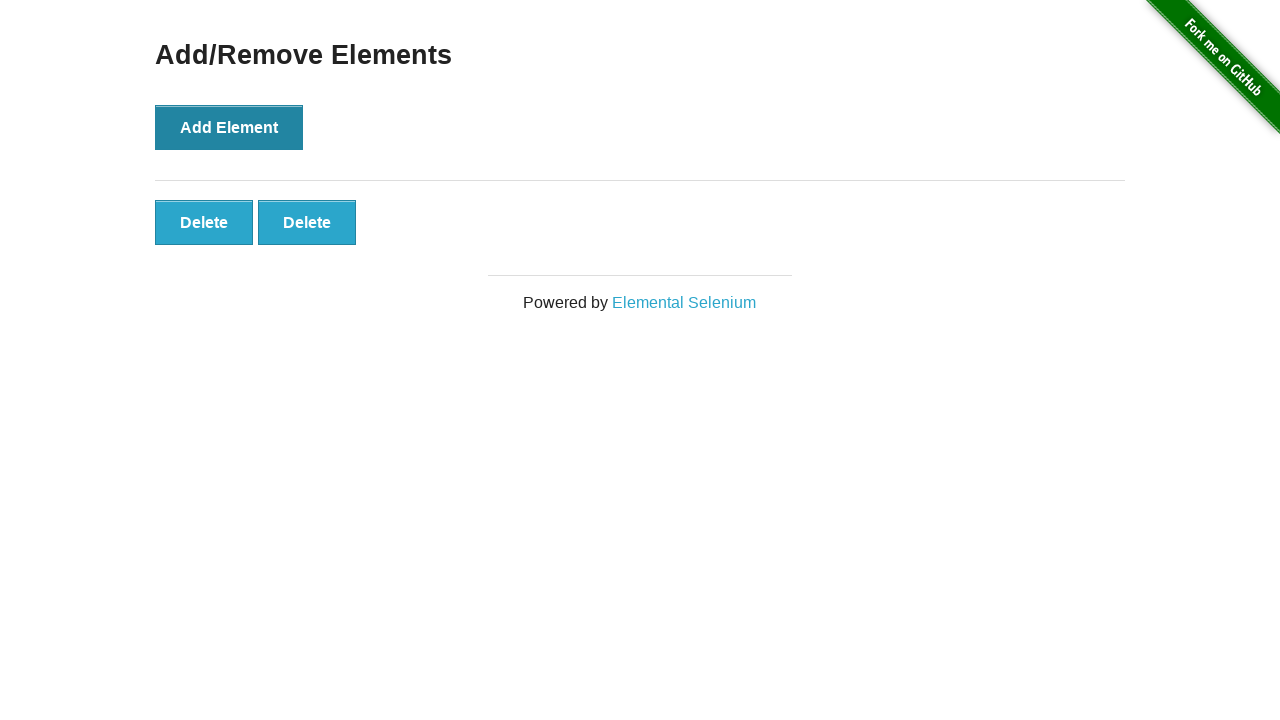

Clicked 'Add Element' button at (229, 127) on xpath=//button[text()="Add Element"]
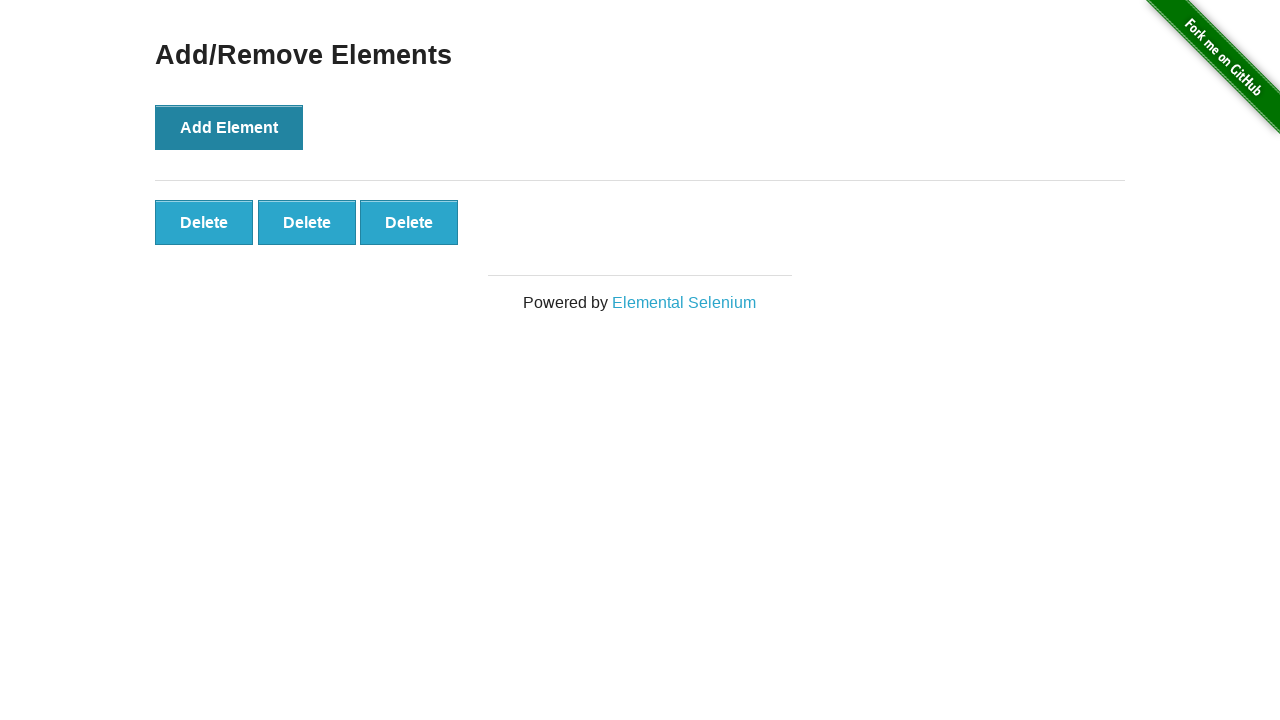

Clicked 'Add Element' button at (229, 127) on xpath=//button[text()="Add Element"]
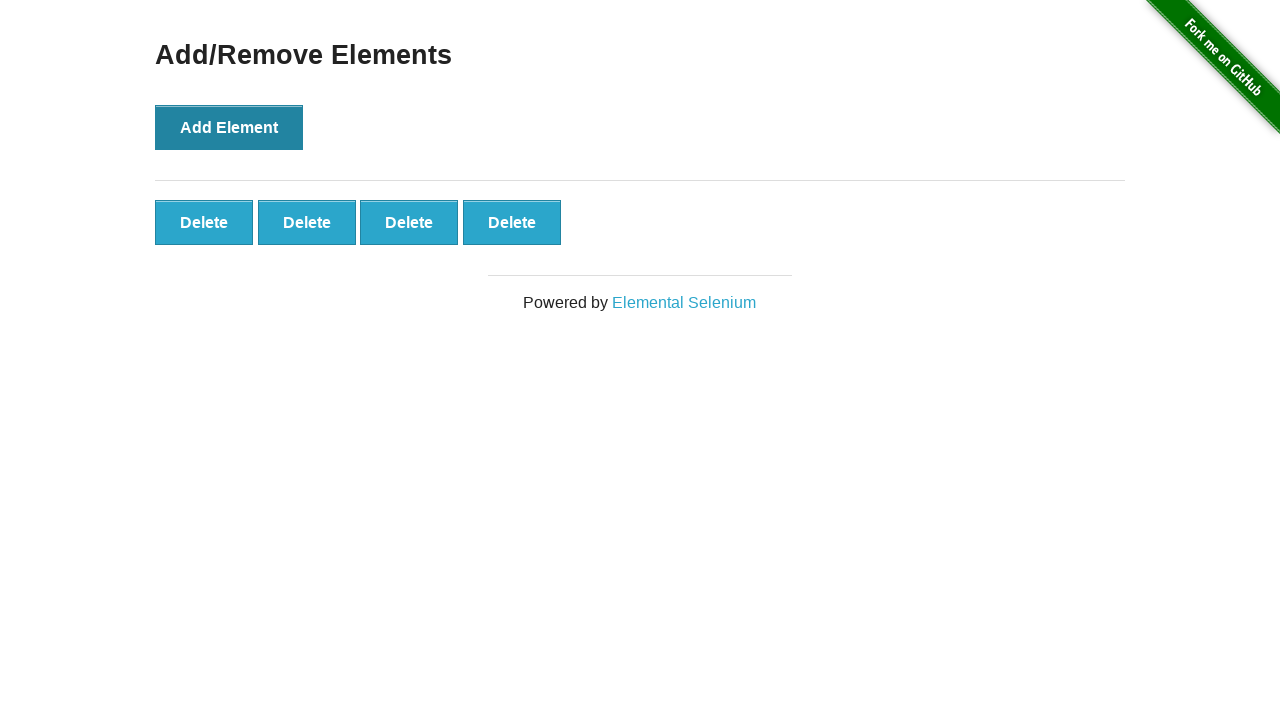

Clicked 'Add Element' button at (229, 127) on xpath=//button[text()="Add Element"]
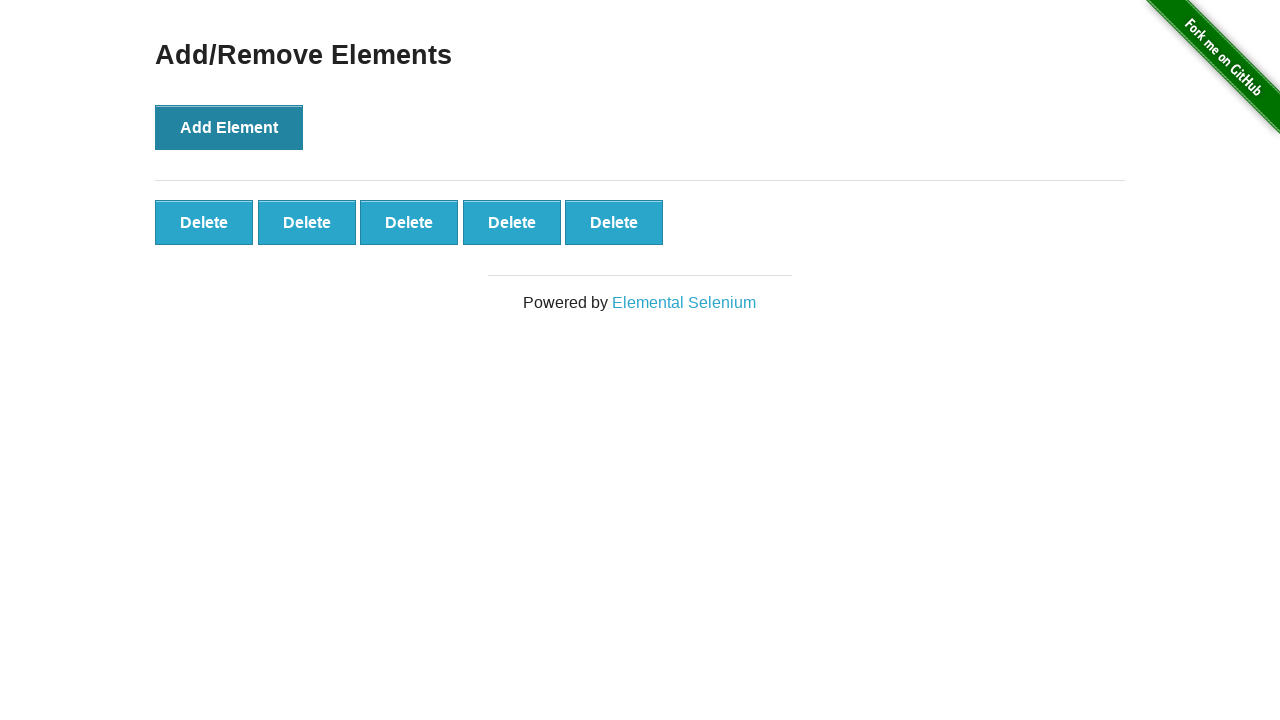

Waited for delete buttons to appear
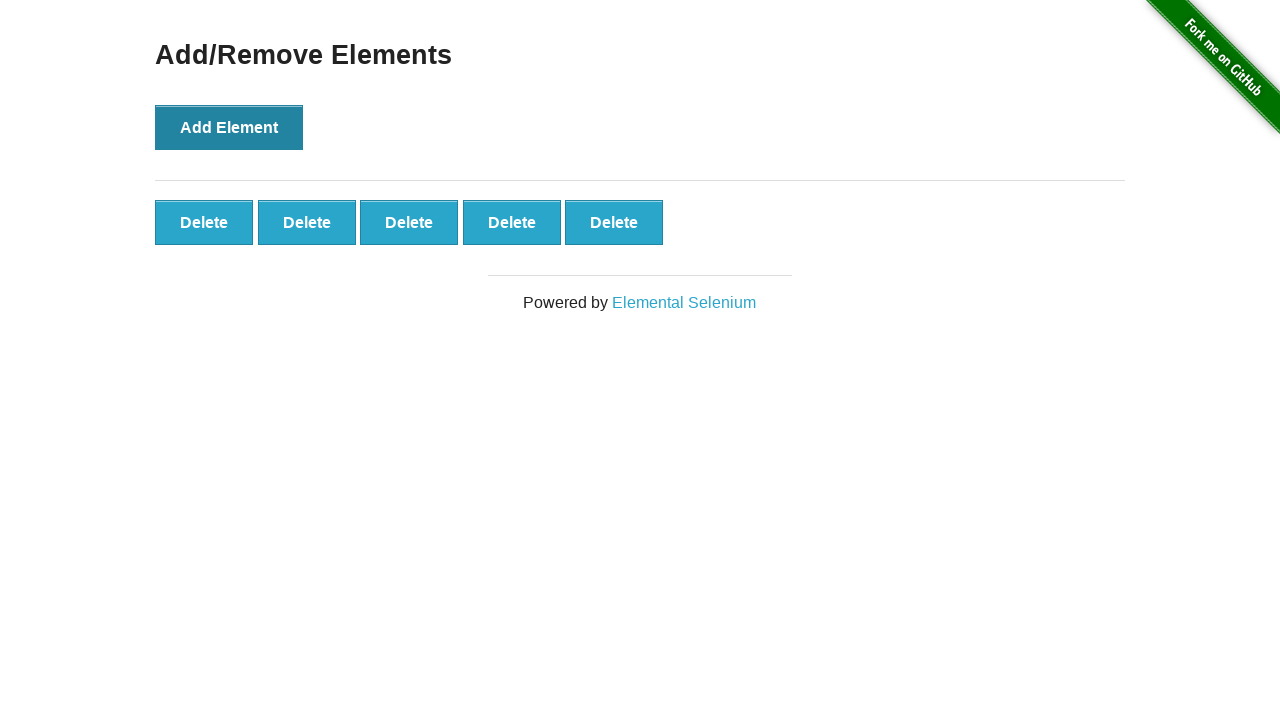

Located all delete buttons on the page
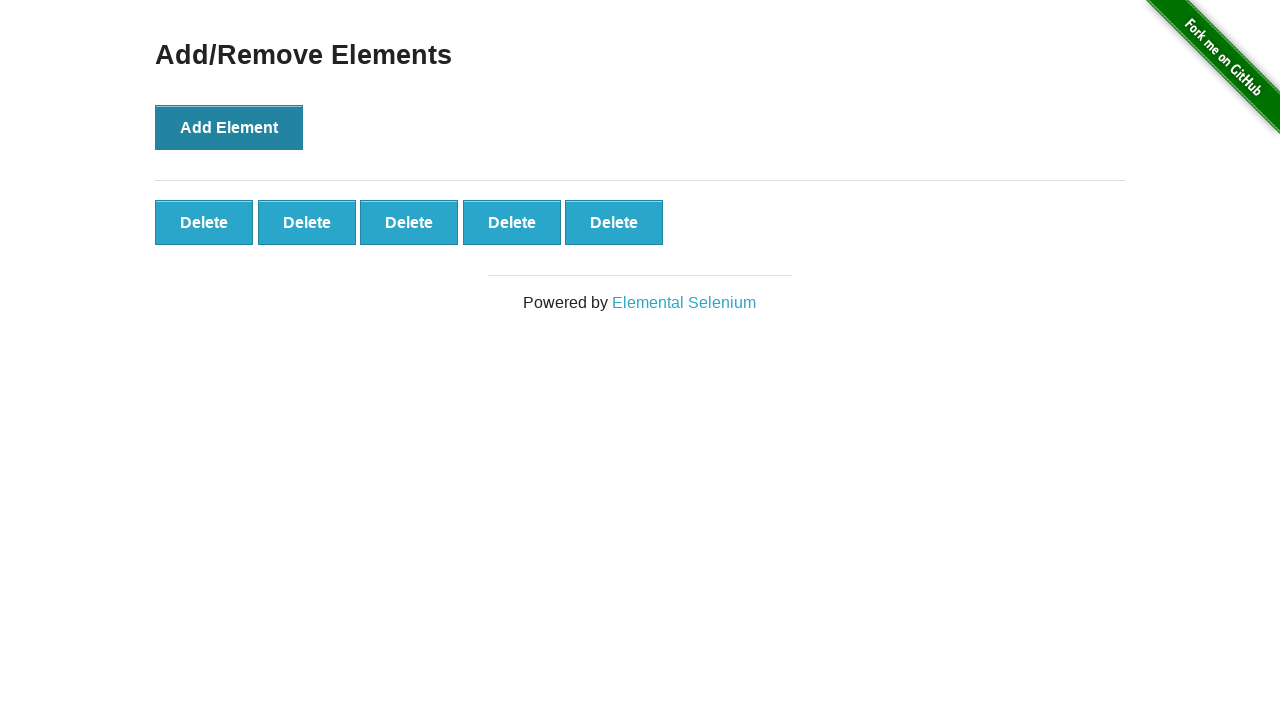

Verified that exactly 5 delete buttons were created
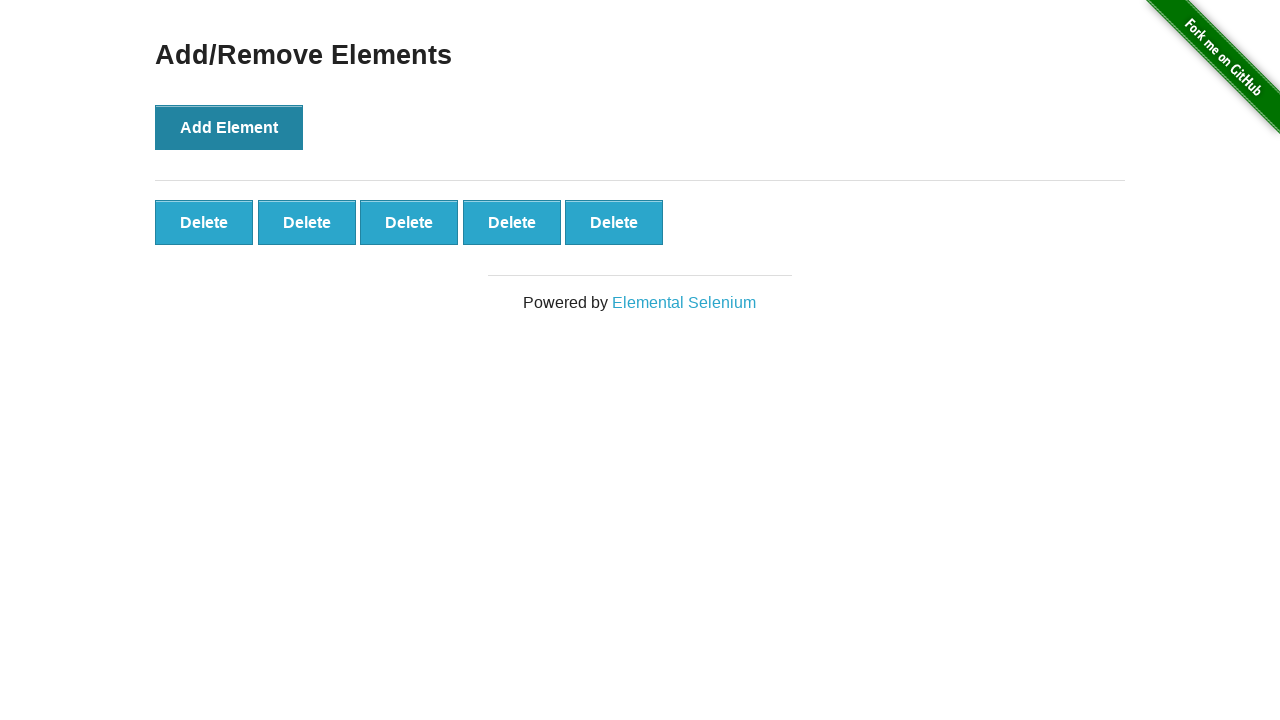

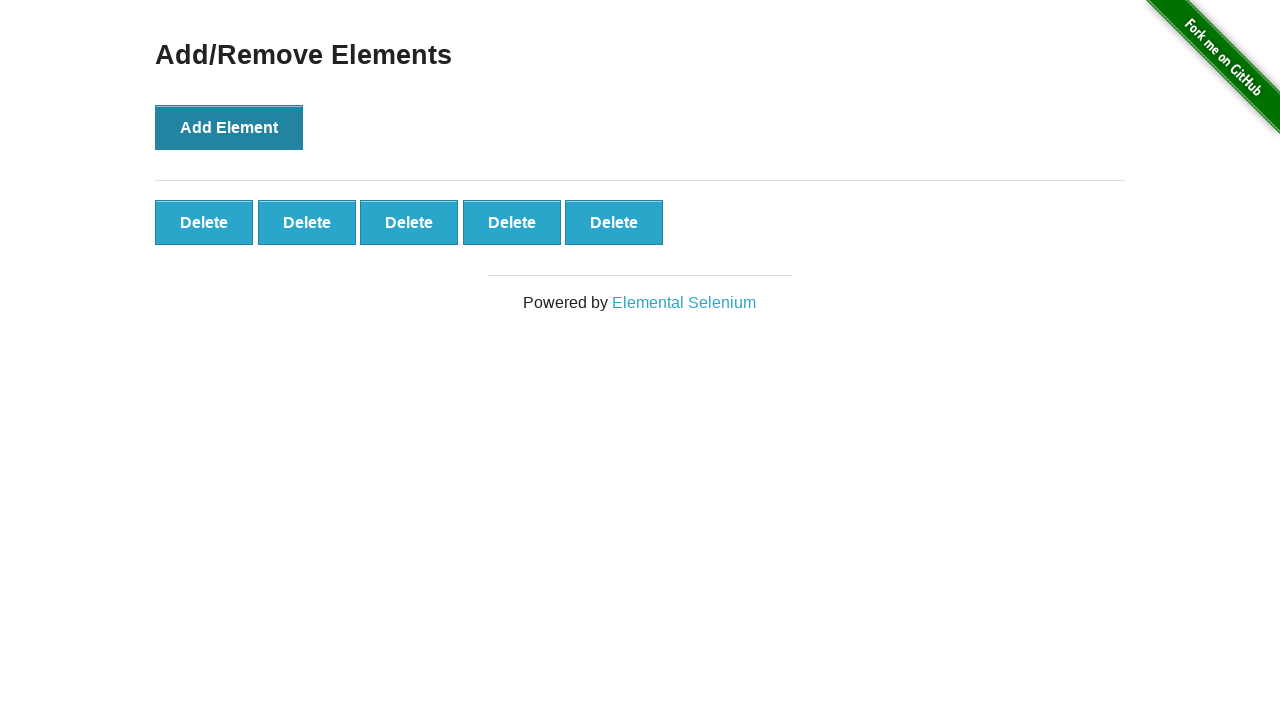